Verifies that the webpage has the correct URL and title containing "STORE"

Starting URL: https://www.demoblaze.com/

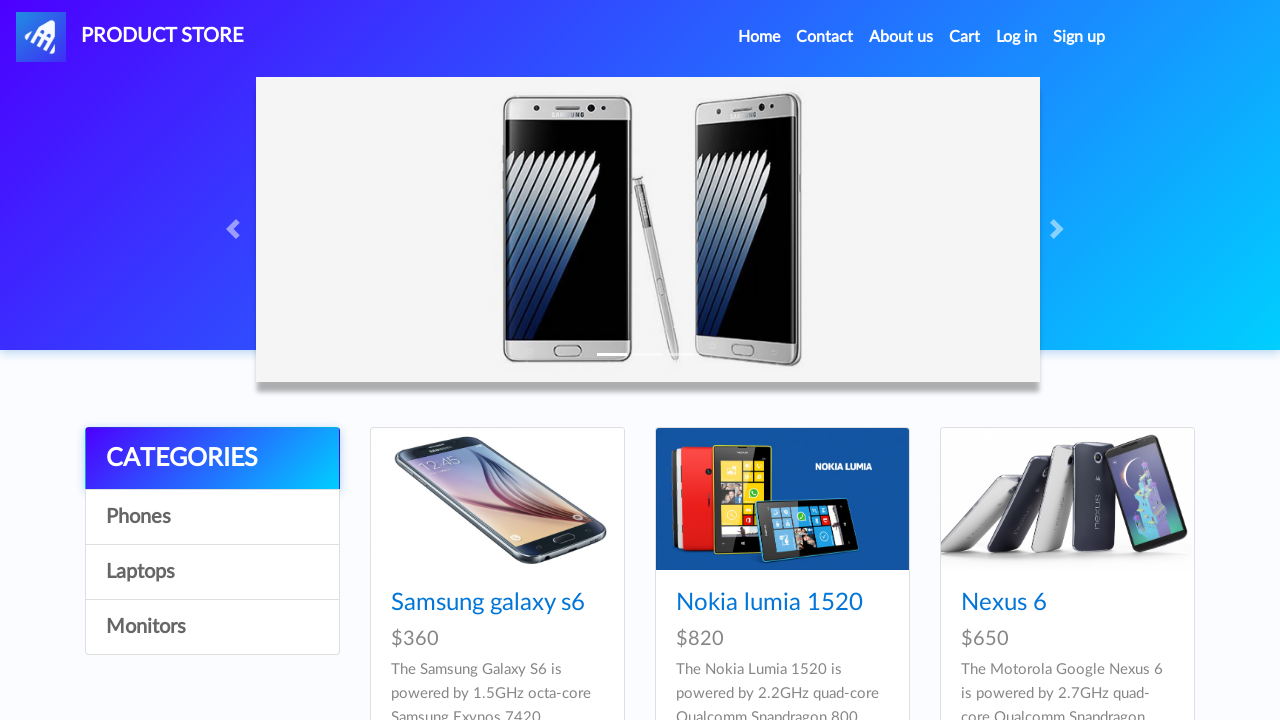

Verified current URL is https://www.demoblaze.com/
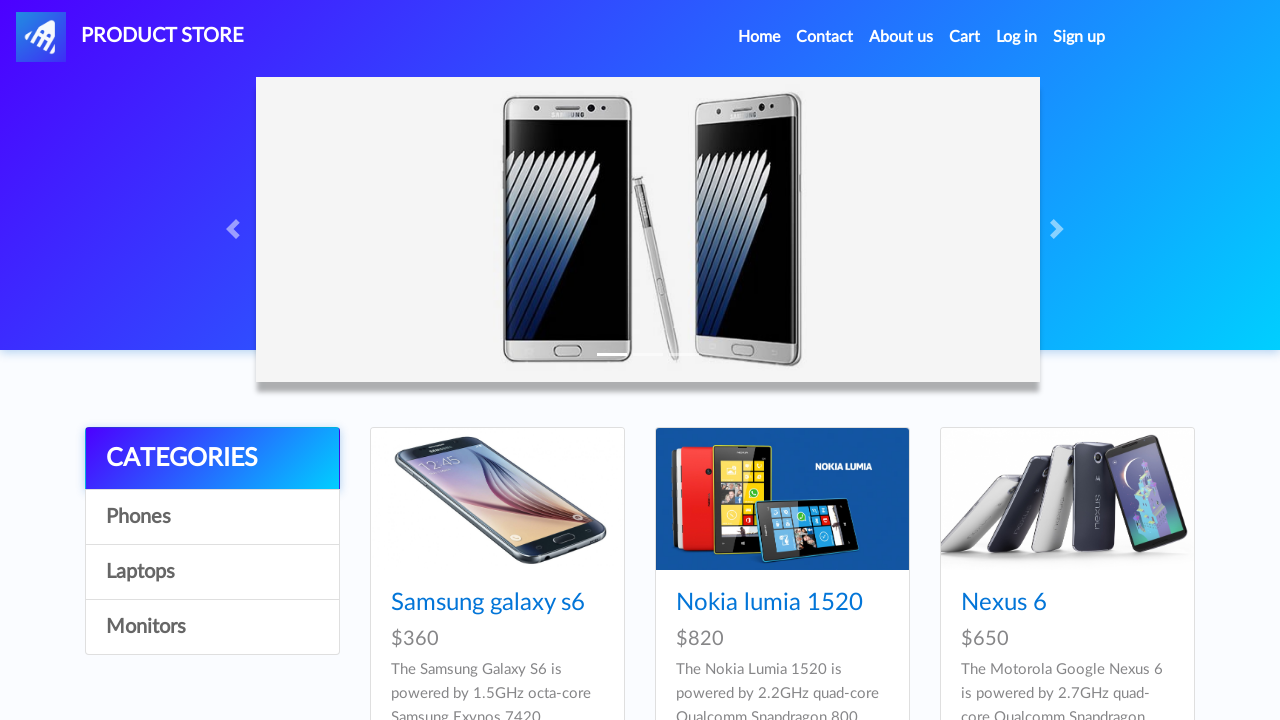

Verified page title contains 'STORE'
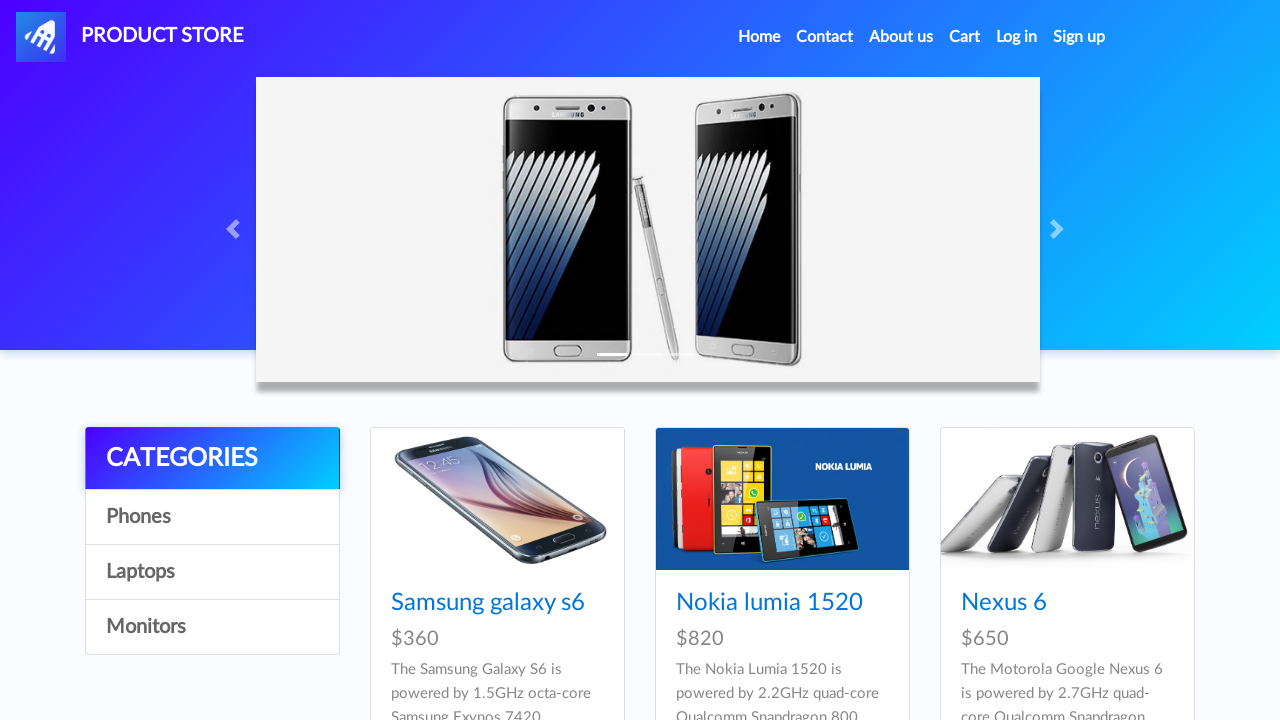

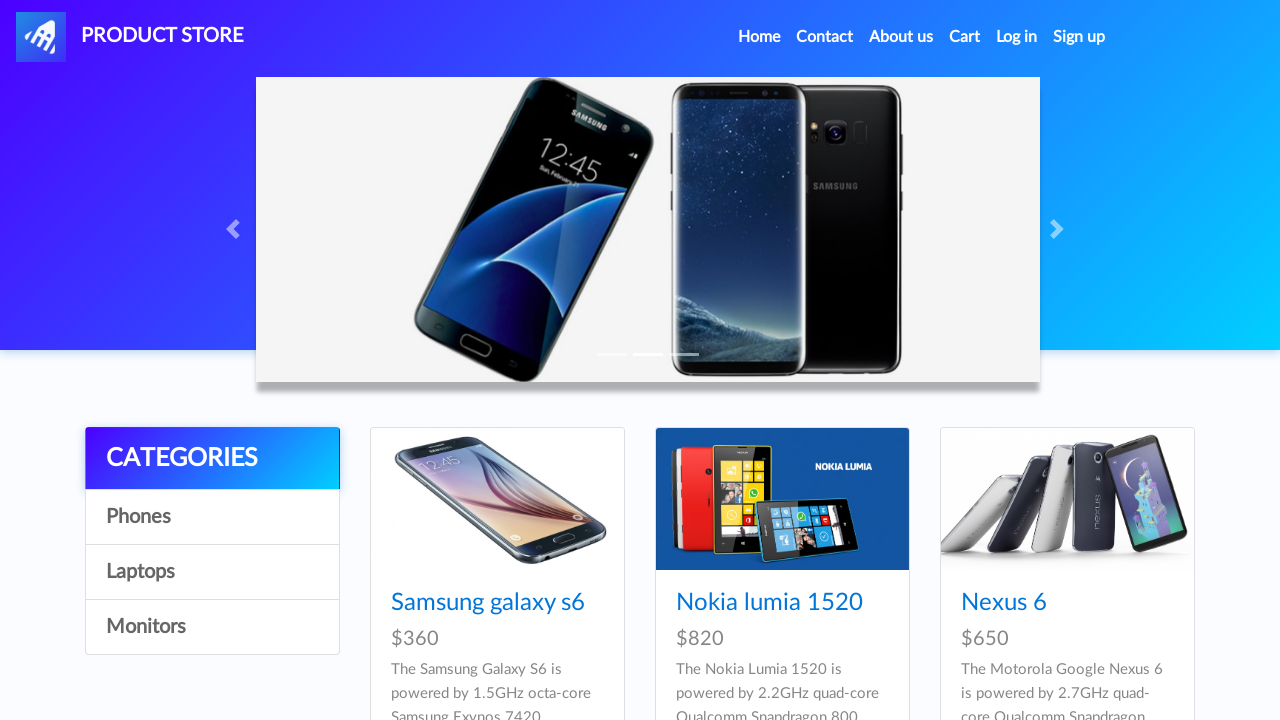